Tests registration form validation by submitting empty form and verifying error messages appear for all required fields

Starting URL: https://alada.vn/tai-khoan/dang-ky.html

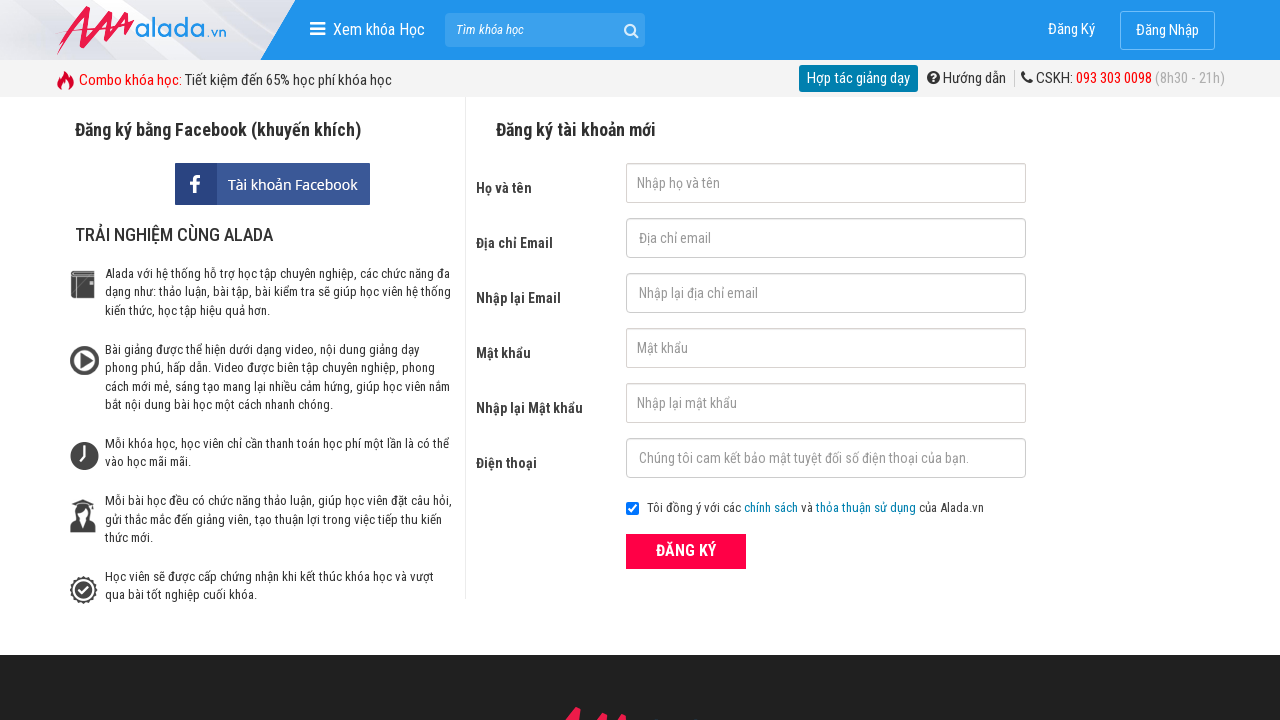

Clicked submit button without filling any required fields at (686, 551) on button[type='submit']
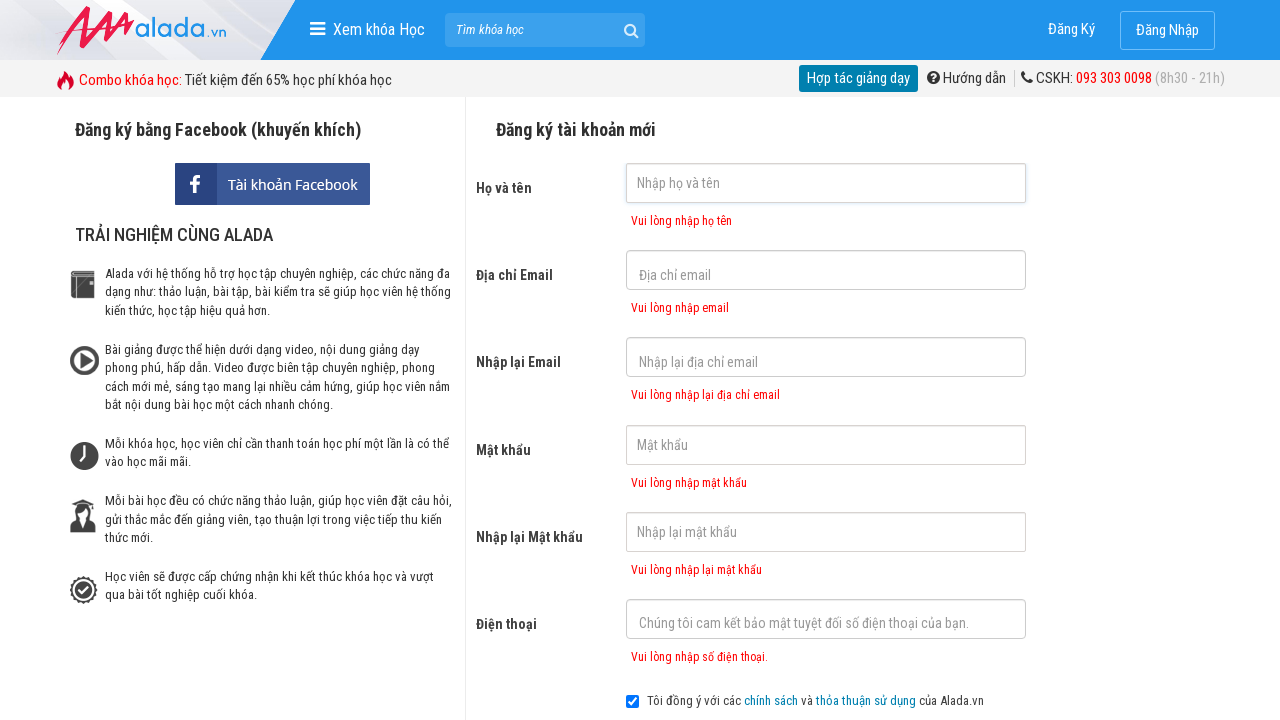

Error messages appeared for required fields
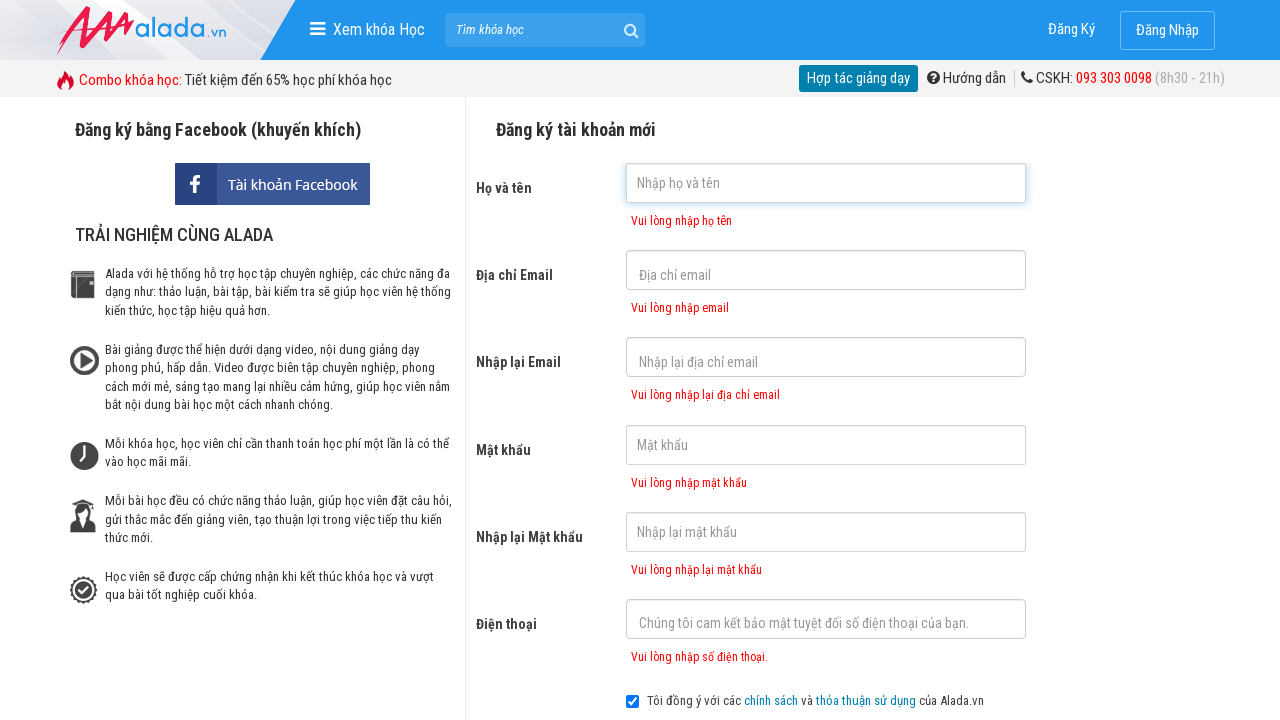

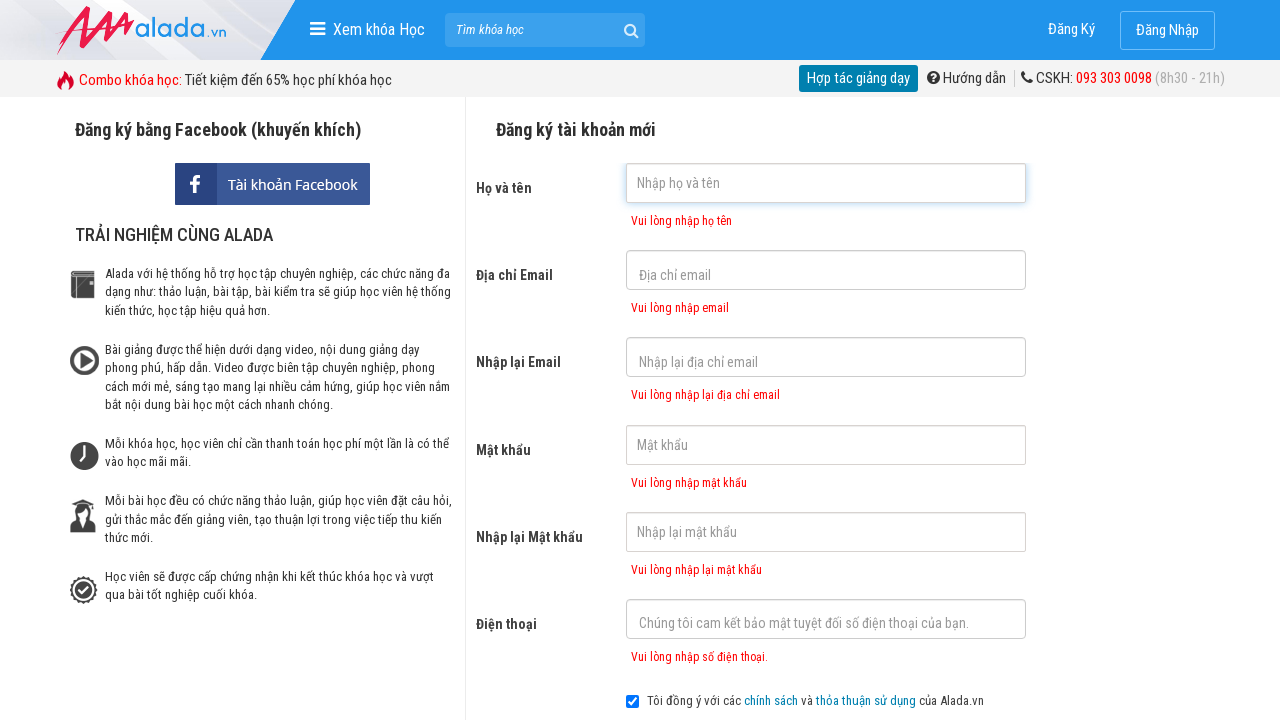